Tests multi-window handling by opening a new browser window, navigating to a second site to retrieve course name text, switching back to the original window, and entering that text into a form field

Starting URL: https://rahulshettyacademy.com/angularpractice/

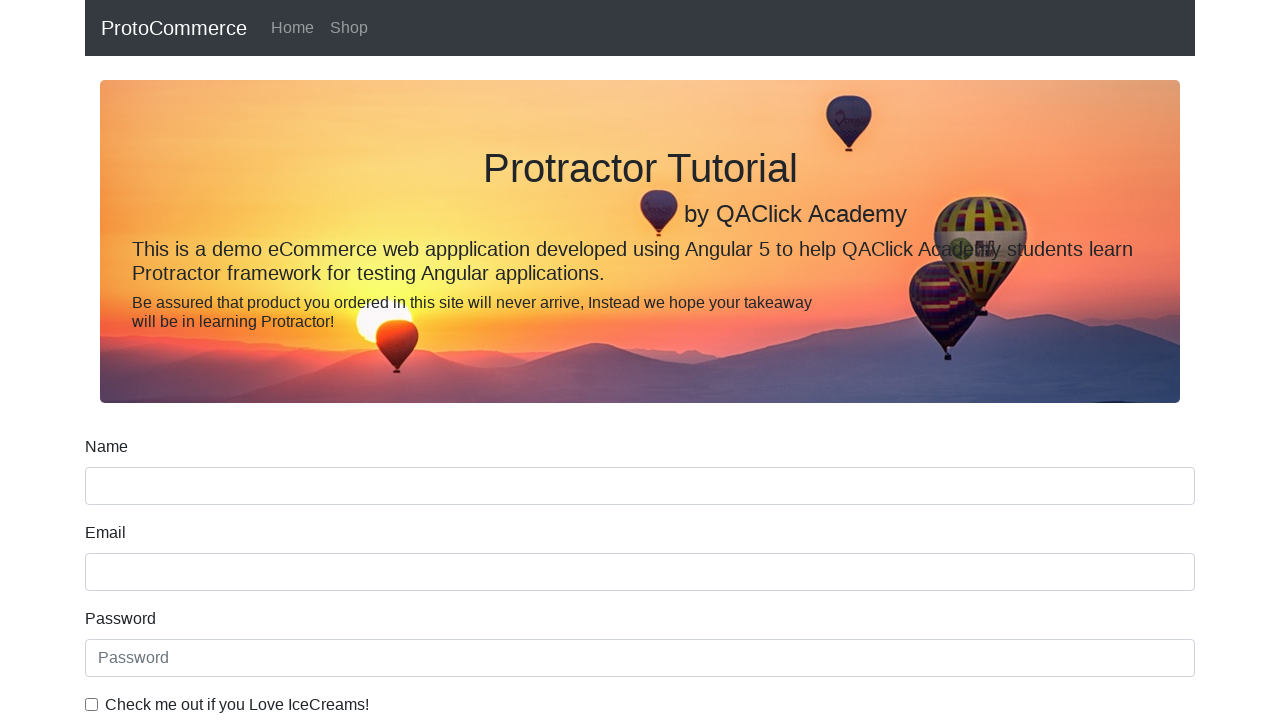

Opened a new browser window/tab
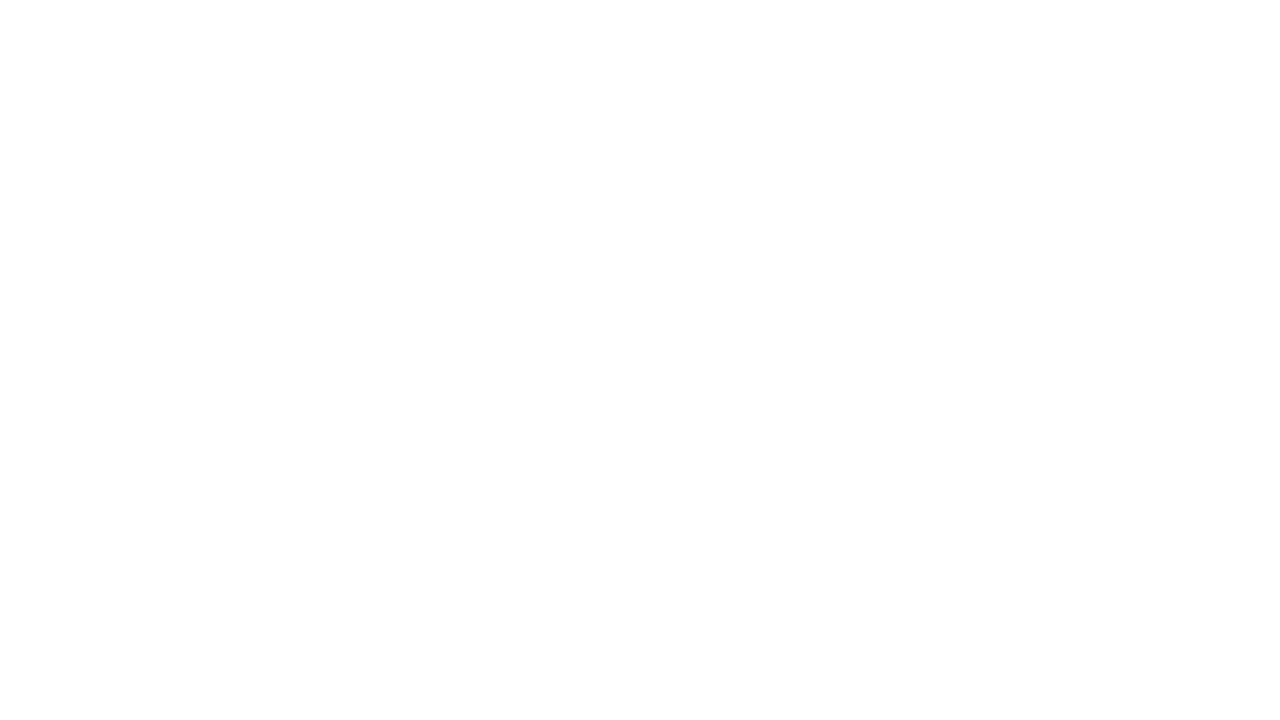

Navigated to https://rahulshettyacademy.com/ in new window
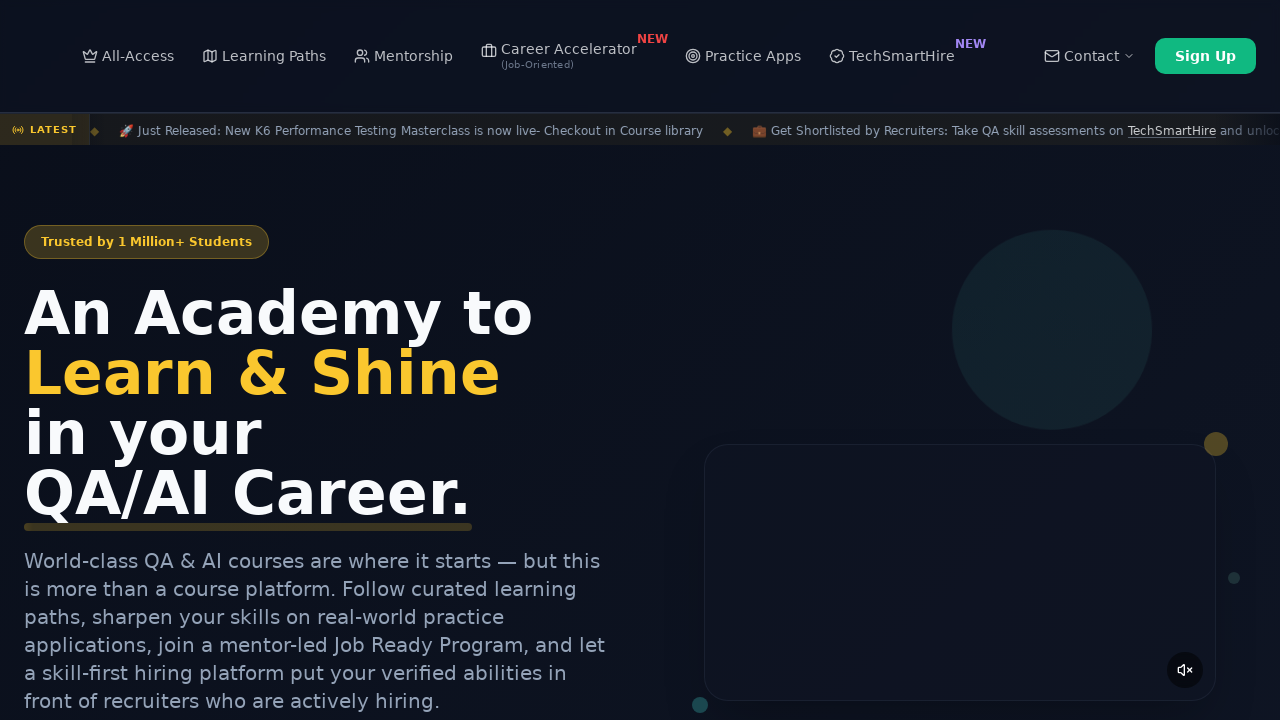

Located course links on the second site
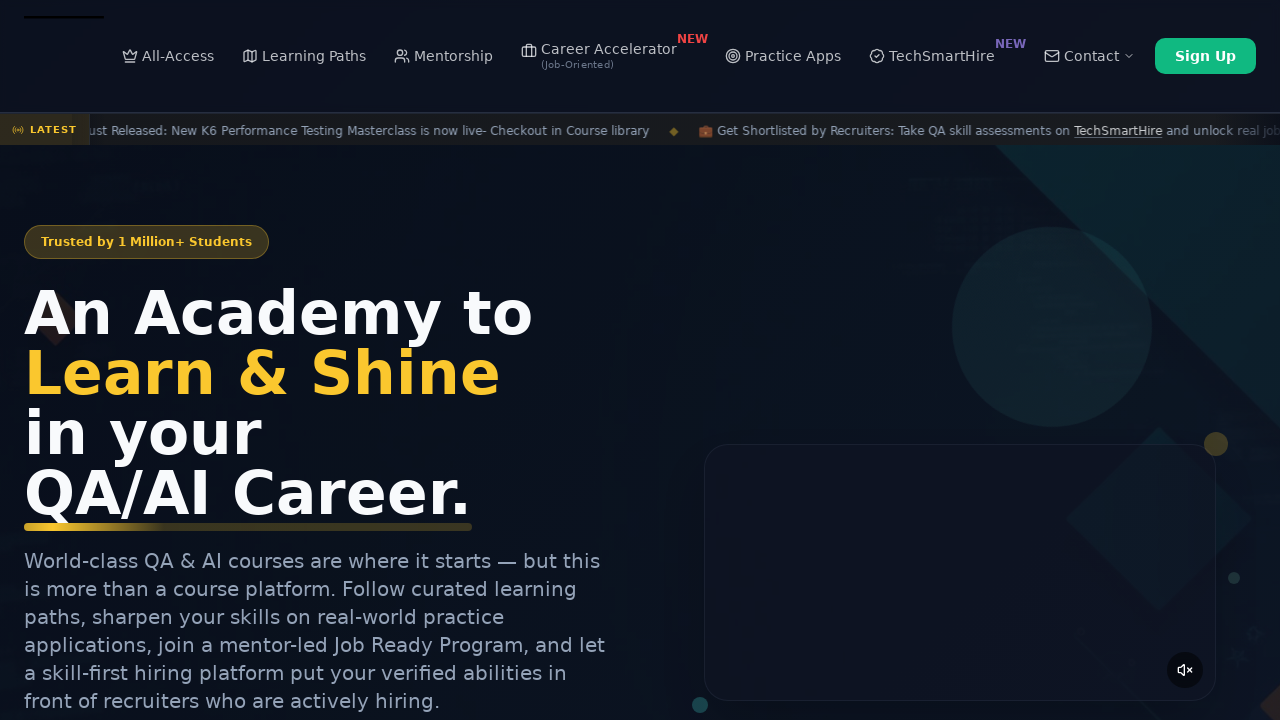

Retrieved course name text: 'Playwright Testing' from second course link
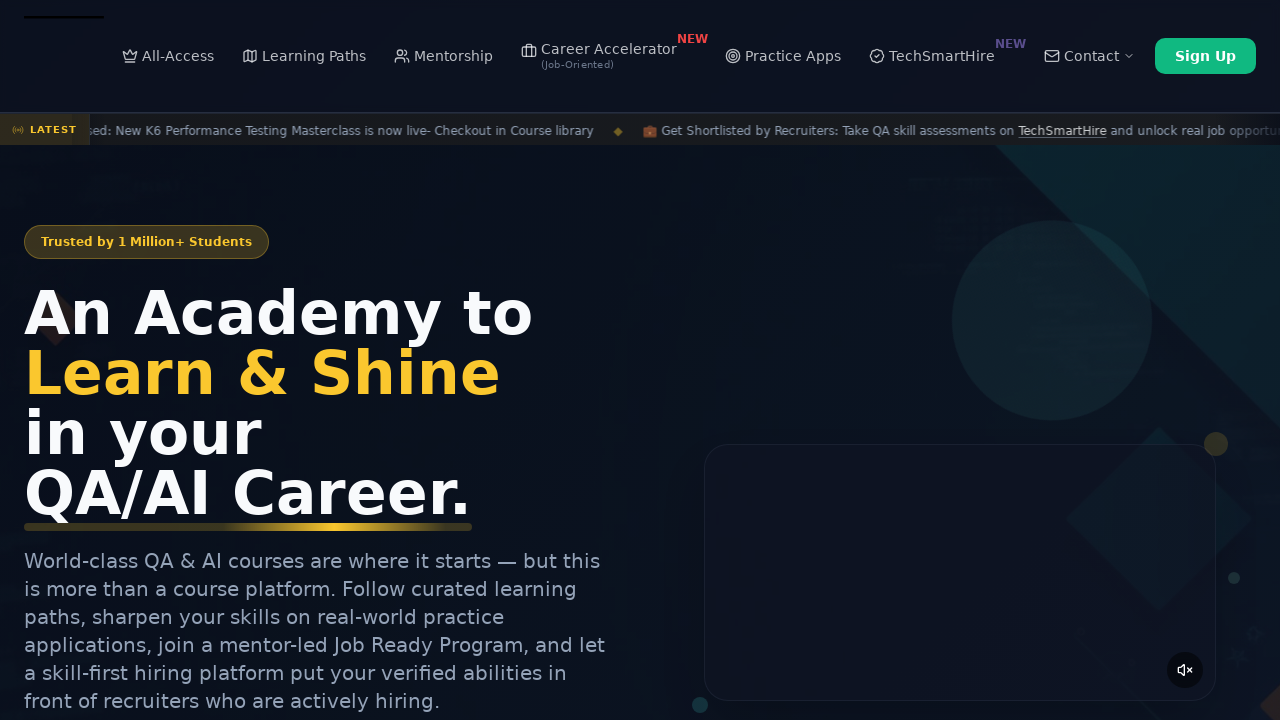

Switched back to original window/tab
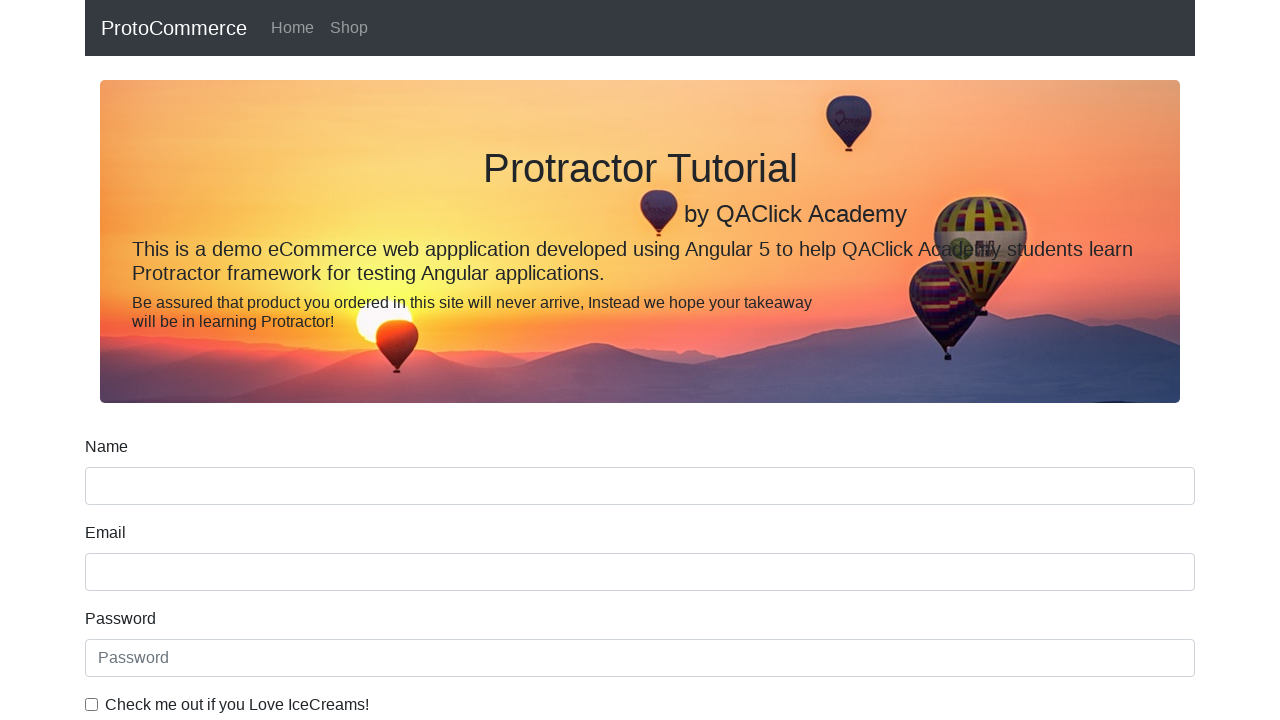

Filled name field with course name: 'Playwright Testing' on [name='name']
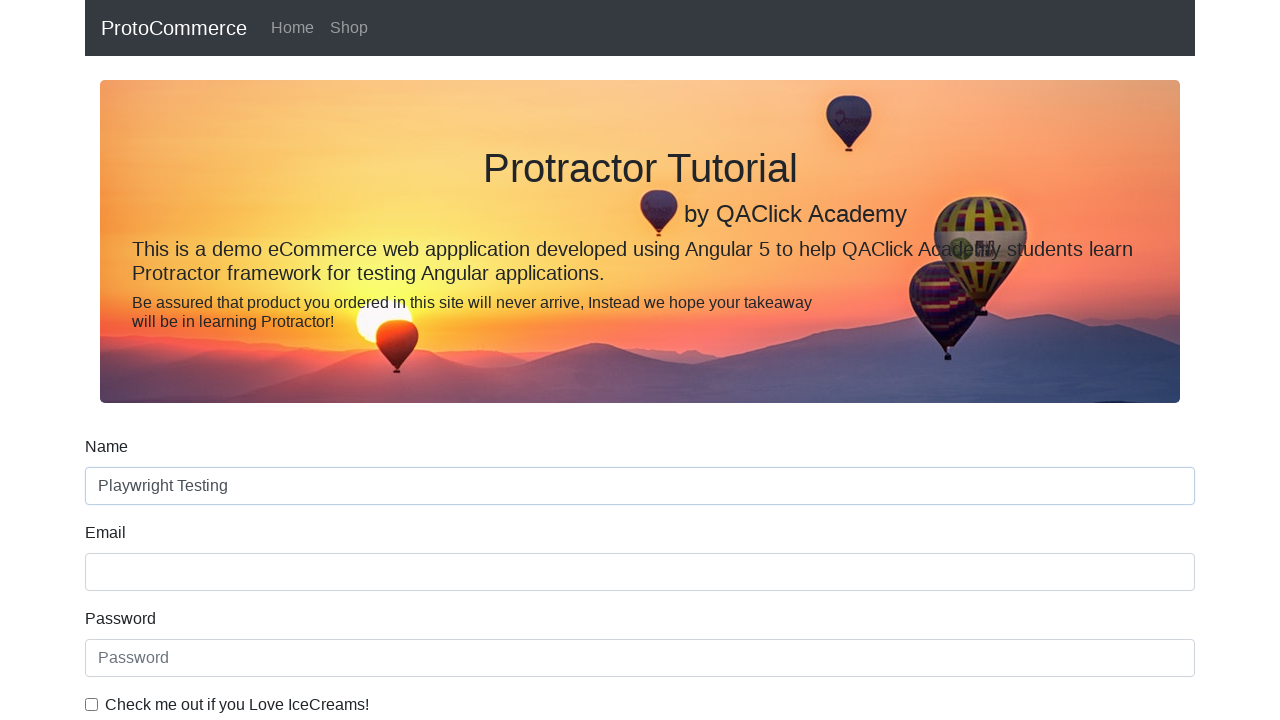

Waited 500ms for action to complete
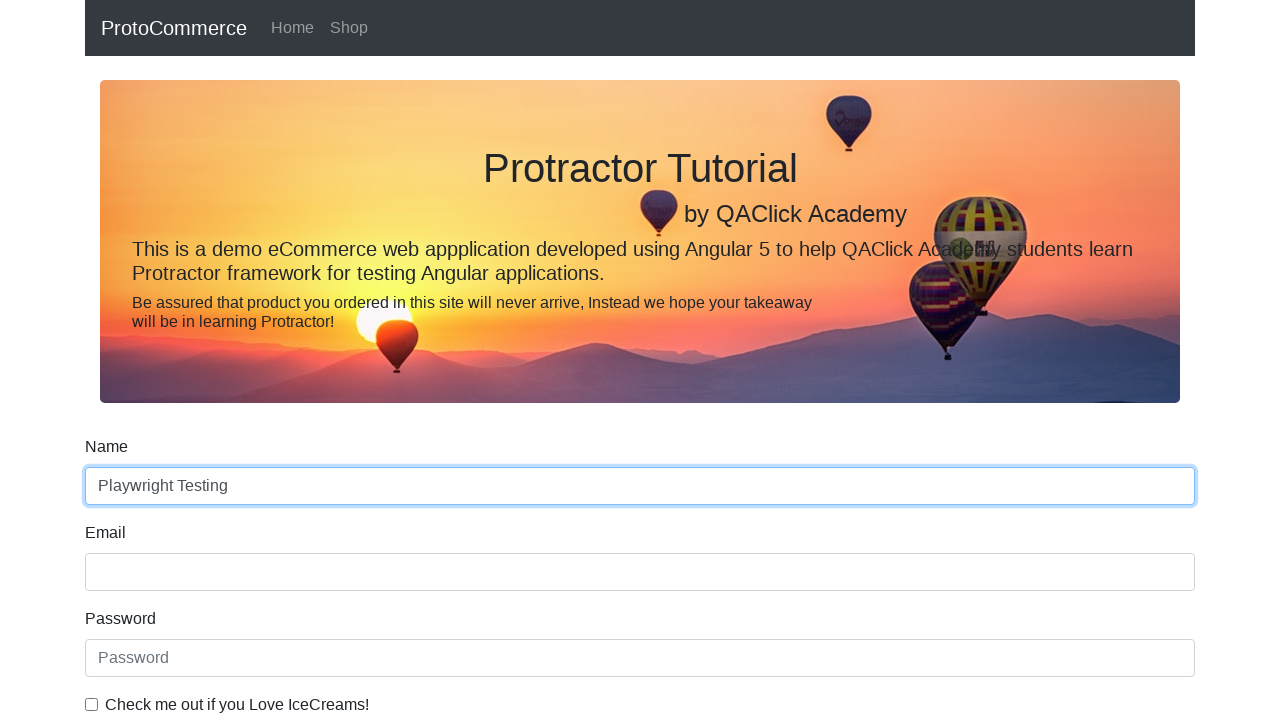

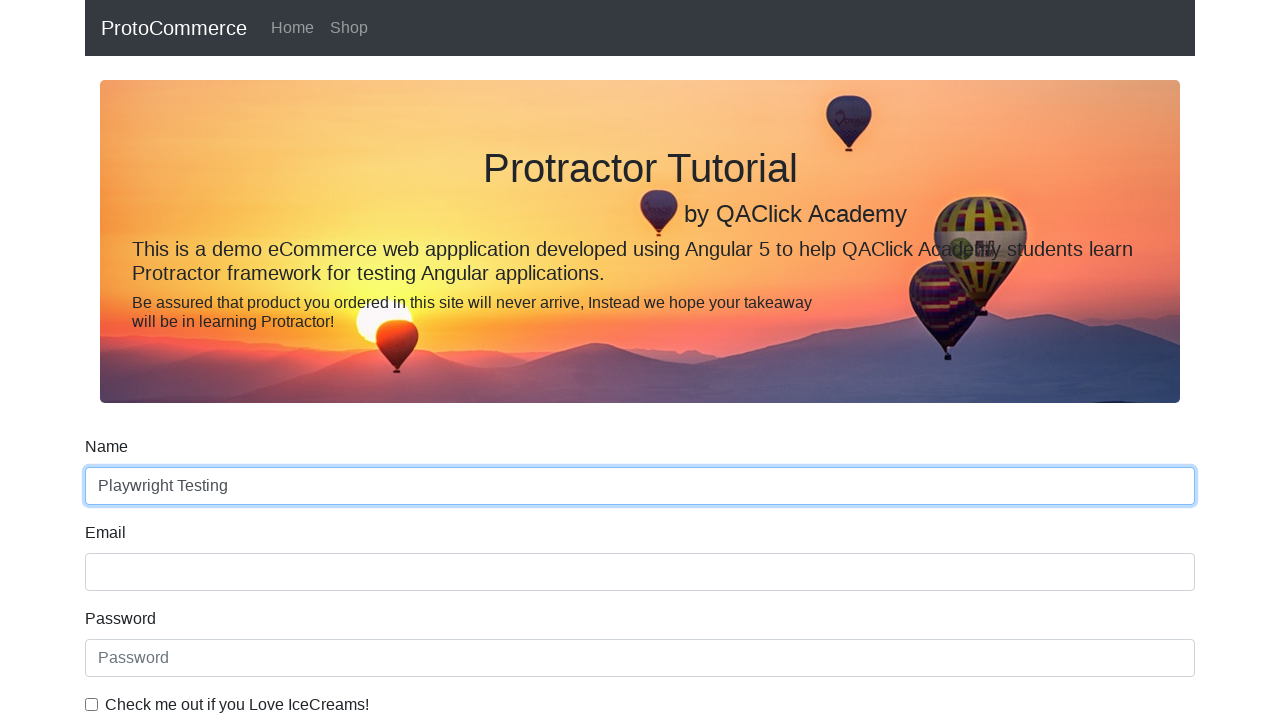